Tests filtering to display only active (non-completed) todo items

Starting URL: https://demo.playwright.dev/todomvc

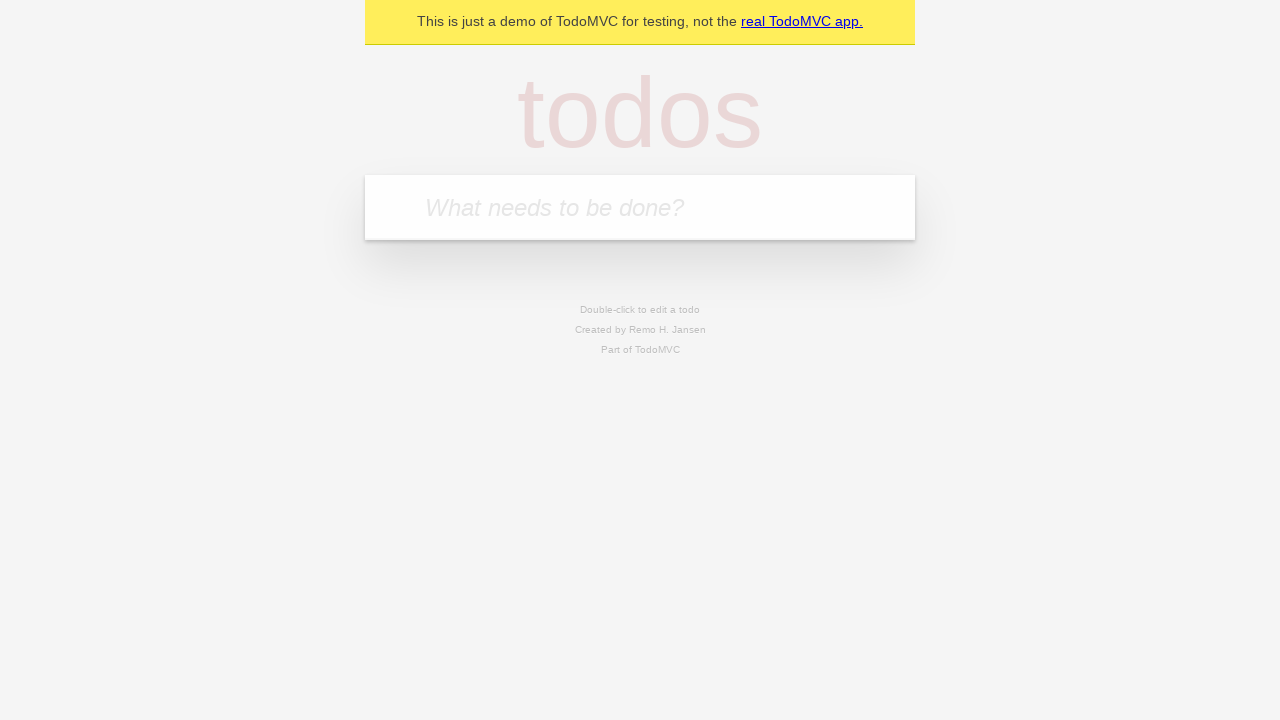

Filled todo input with 'buy some cheese' on internal:attr=[placeholder="What needs to be done?"i]
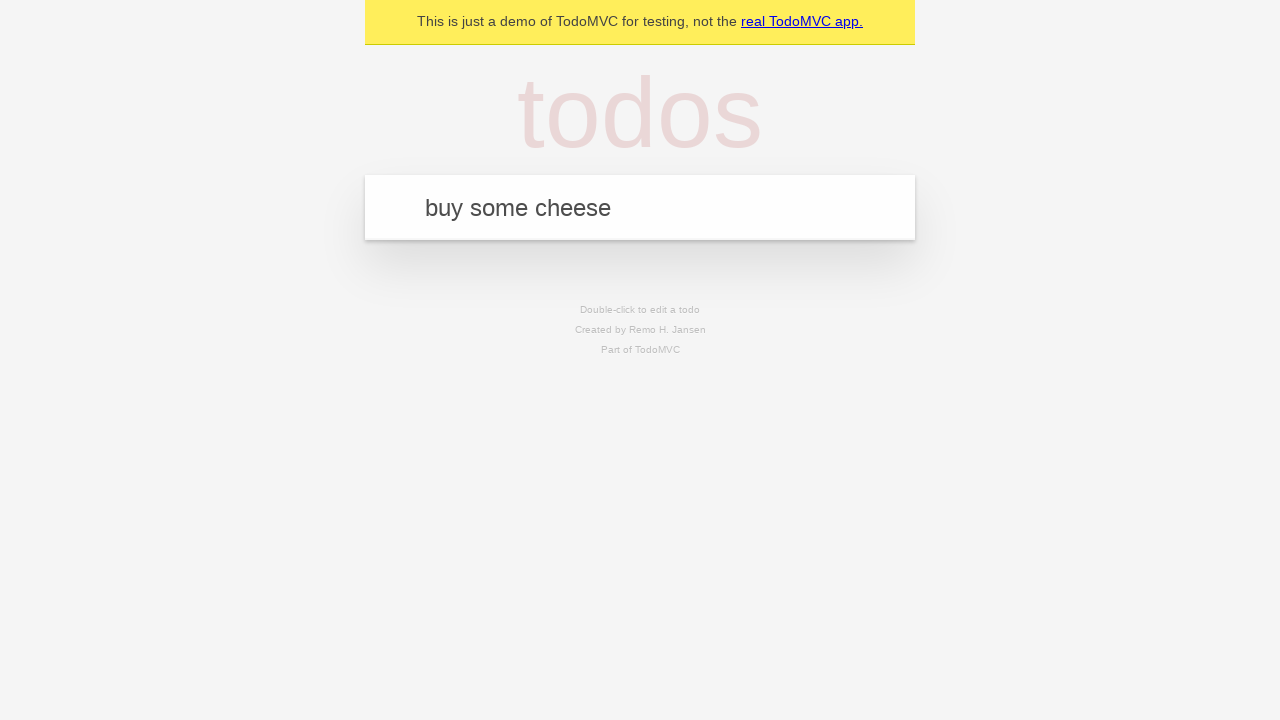

Pressed Enter to add first todo item on internal:attr=[placeholder="What needs to be done?"i]
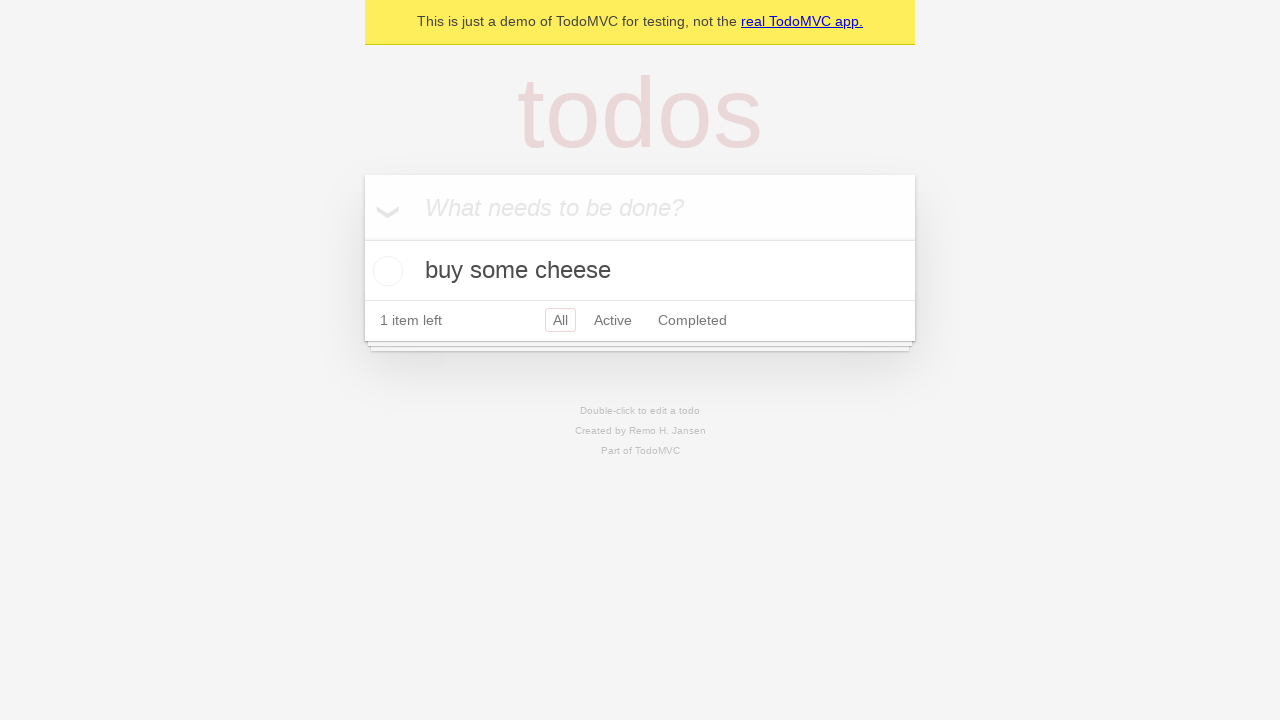

Filled todo input with 'feed the cat' on internal:attr=[placeholder="What needs to be done?"i]
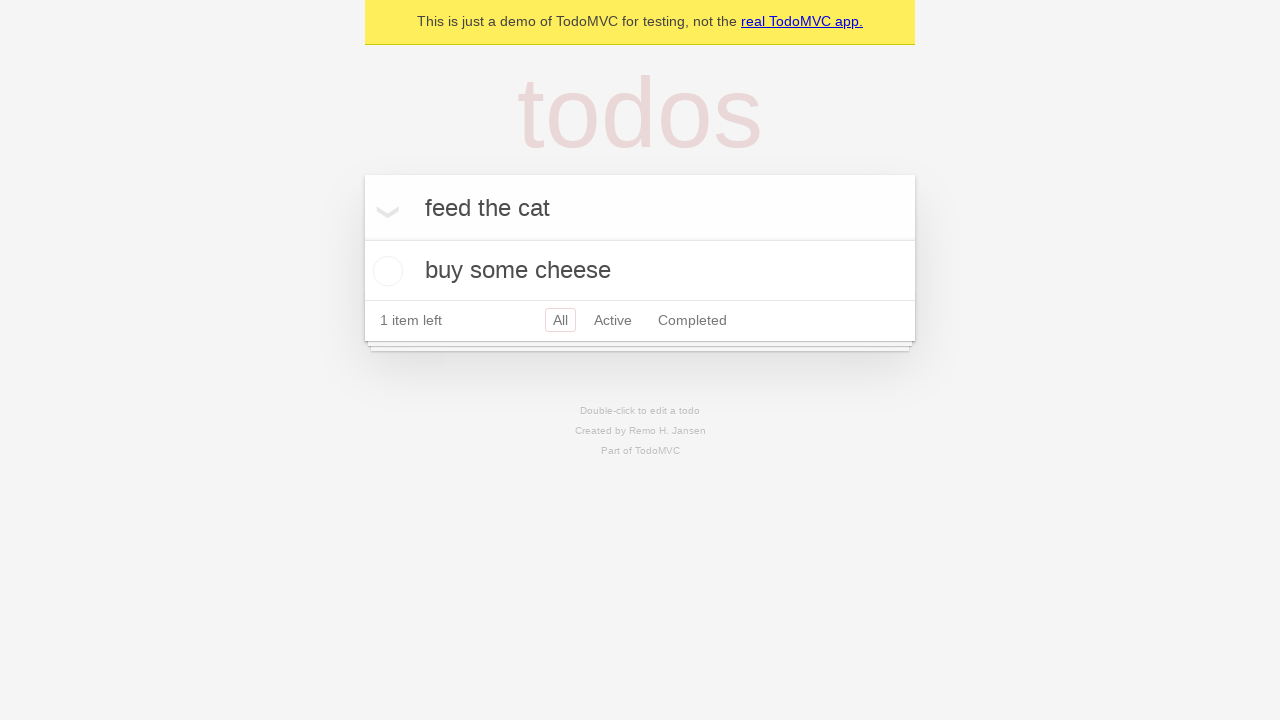

Pressed Enter to add second todo item on internal:attr=[placeholder="What needs to be done?"i]
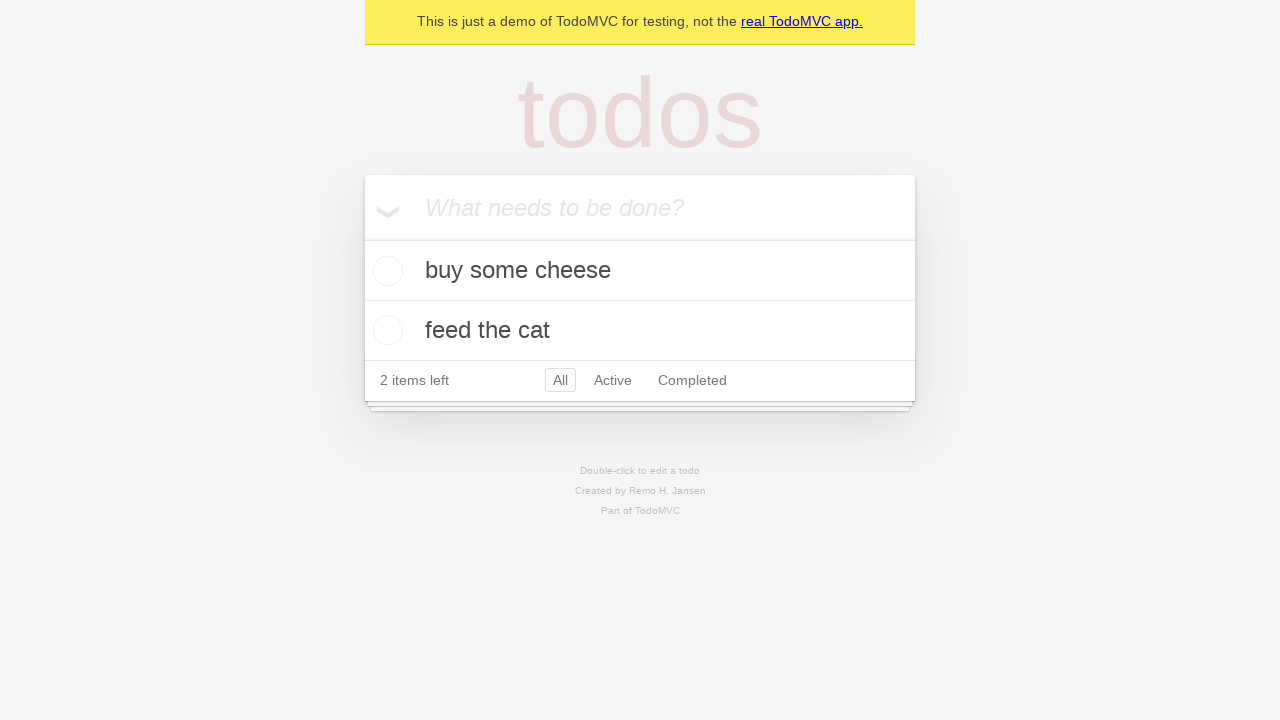

Filled todo input with 'book a doctors appointment' on internal:attr=[placeholder="What needs to be done?"i]
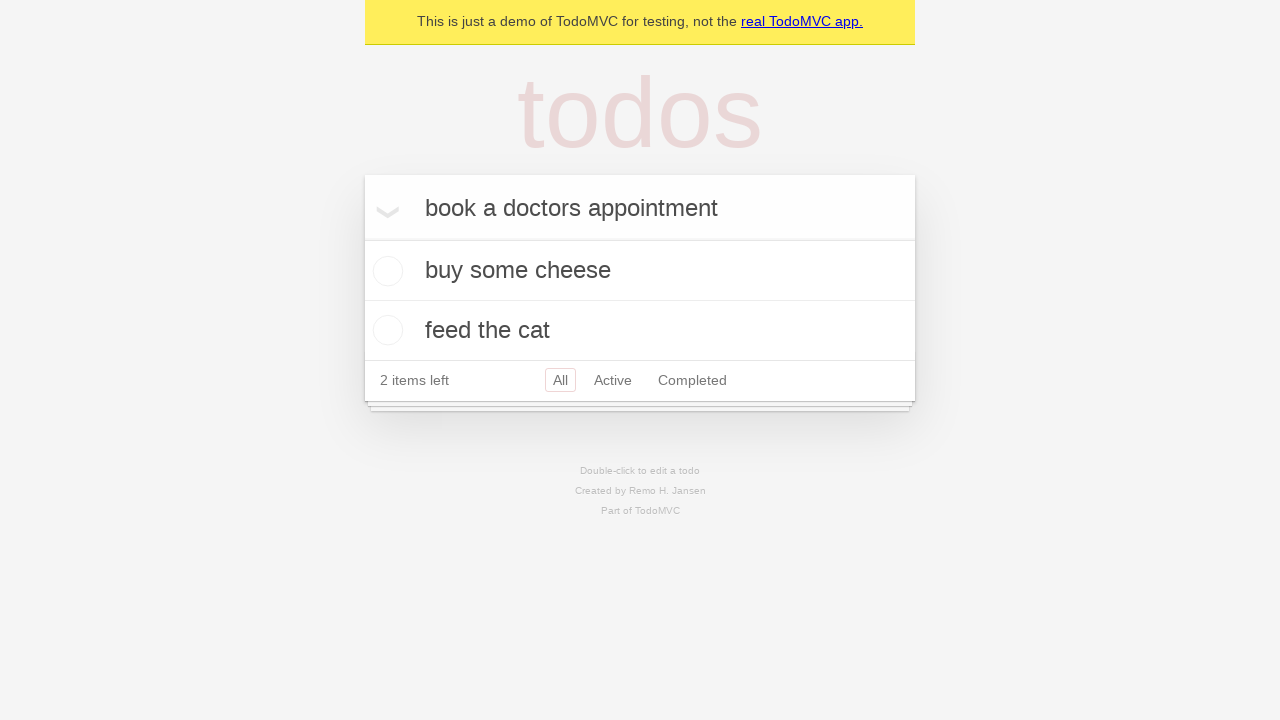

Pressed Enter to add third todo item on internal:attr=[placeholder="What needs to be done?"i]
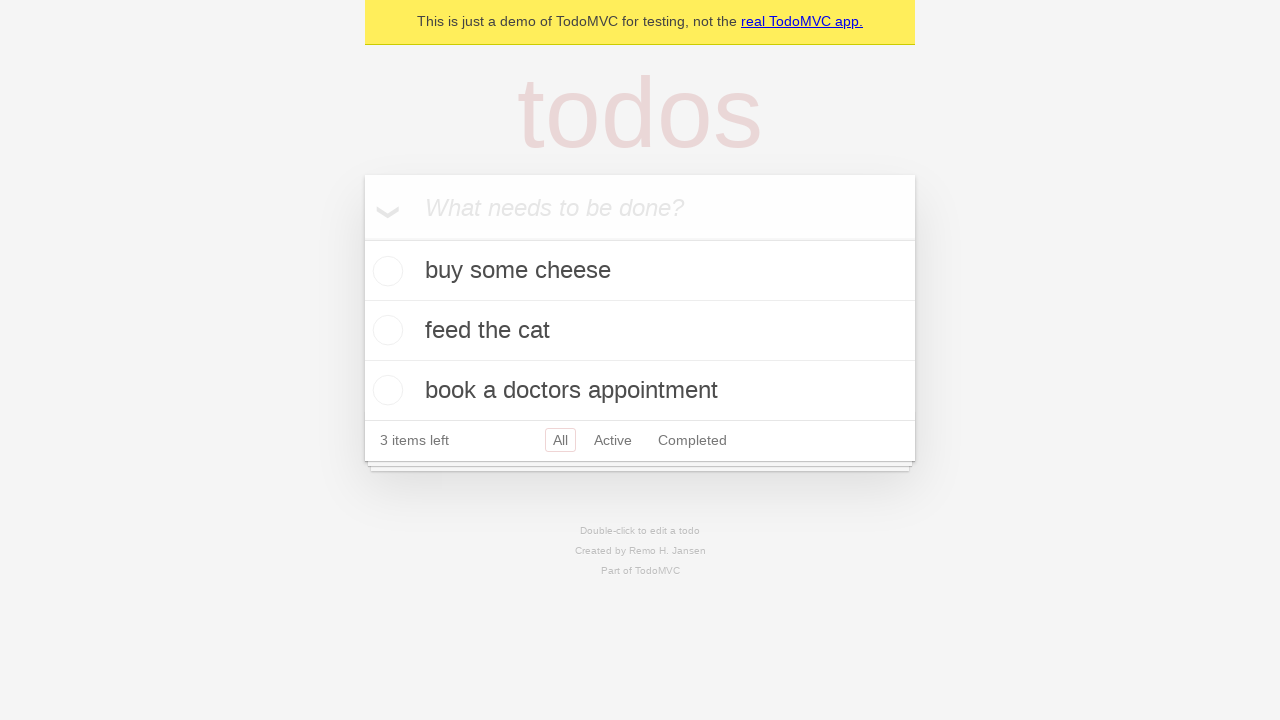

Marked second todo item 'feed the cat' as complete at (385, 330) on internal:testid=[data-testid="todo-item"s] >> nth=1 >> internal:role=checkbox
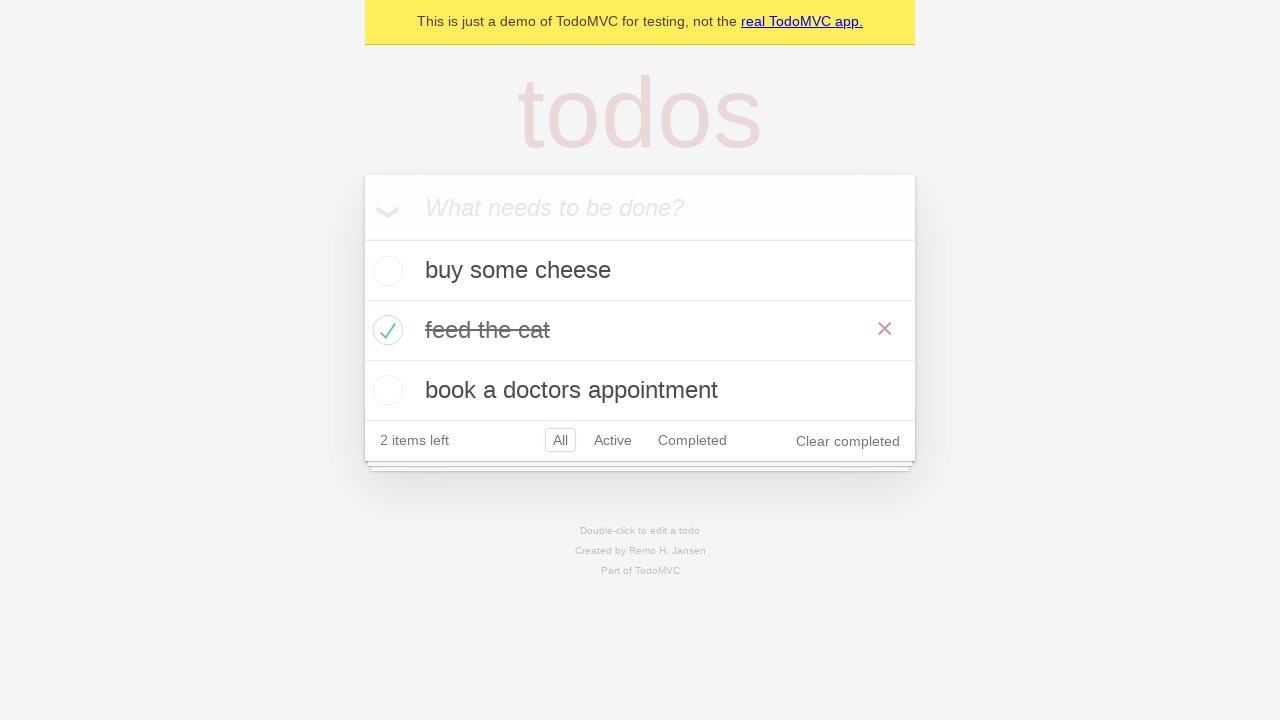

Clicked Active filter to display only active items at (613, 440) on internal:role=link[name="Active"i]
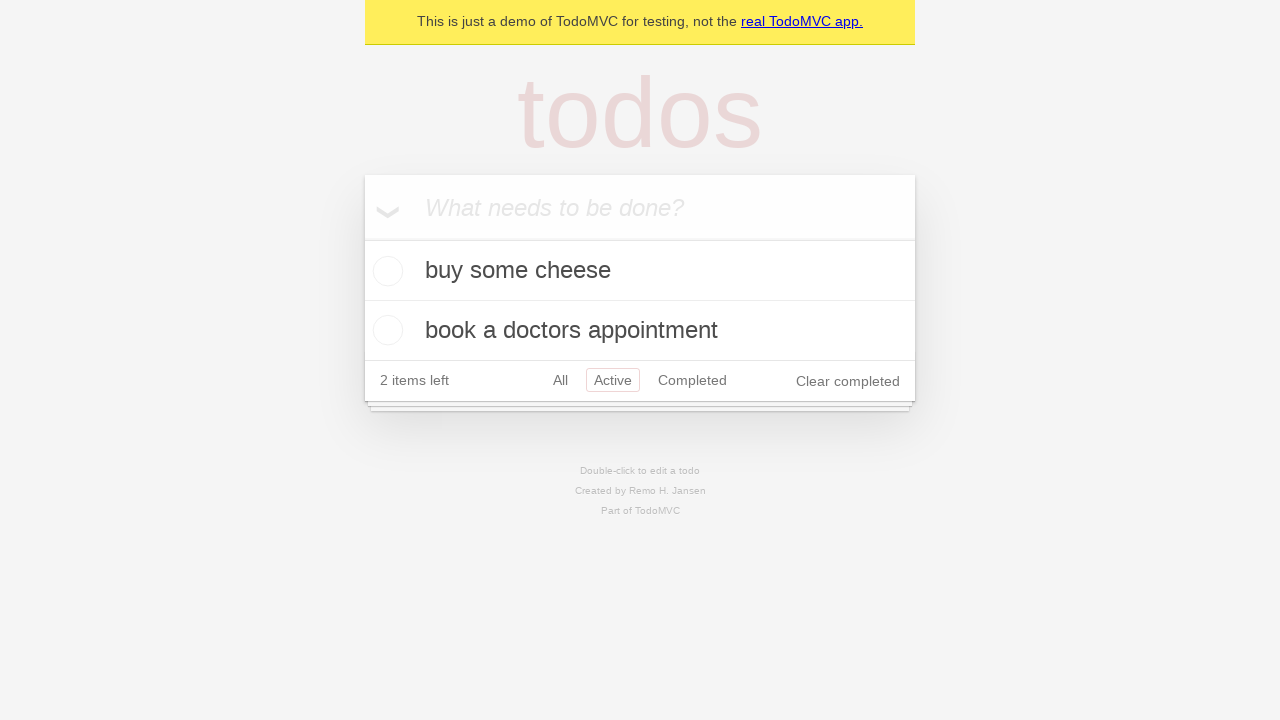

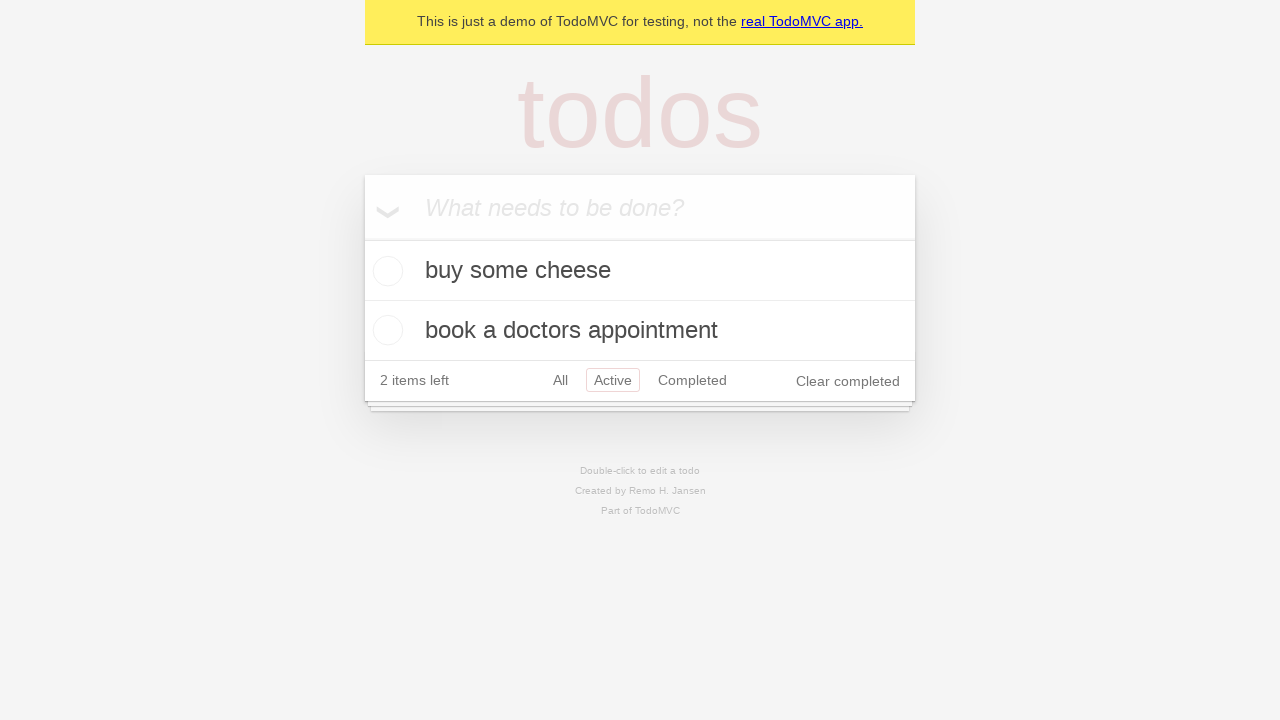